Tests jQuery UI droppable functionality by performing a drag and drop operation within an iframe, then navigating to another demo page

Starting URL: https://jqueryui.com/droppable/

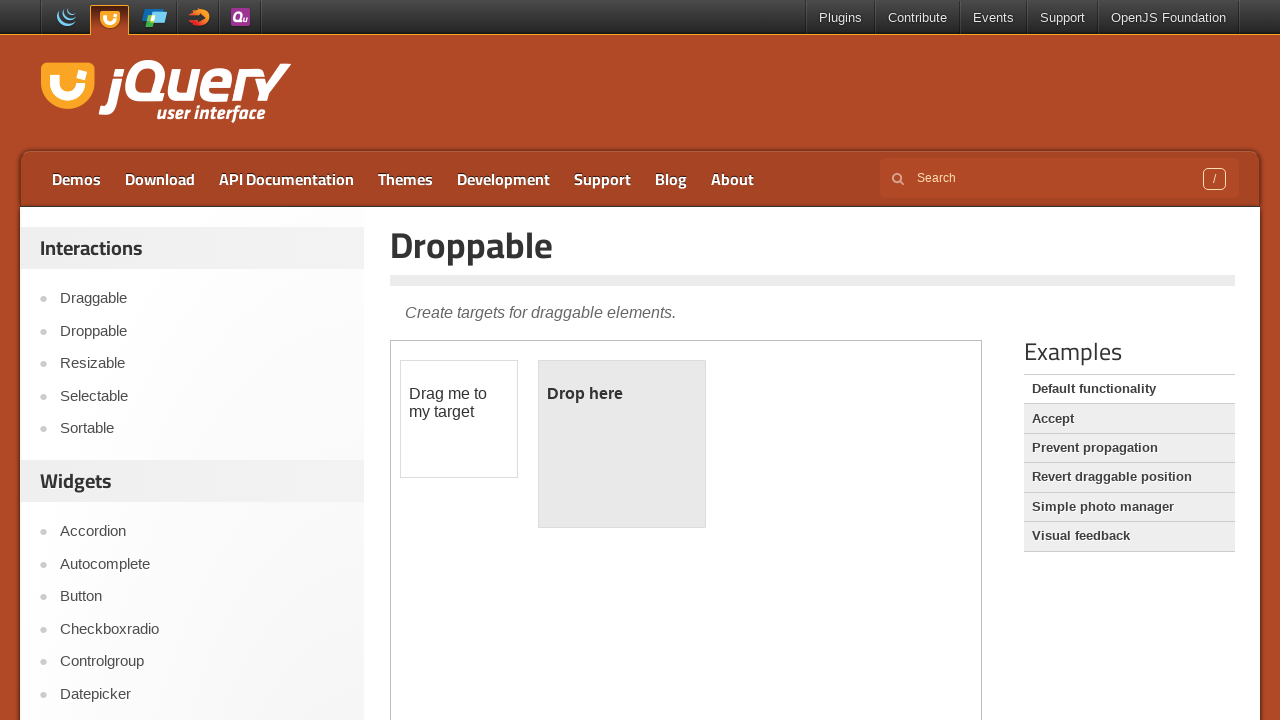

Located demo iframe element
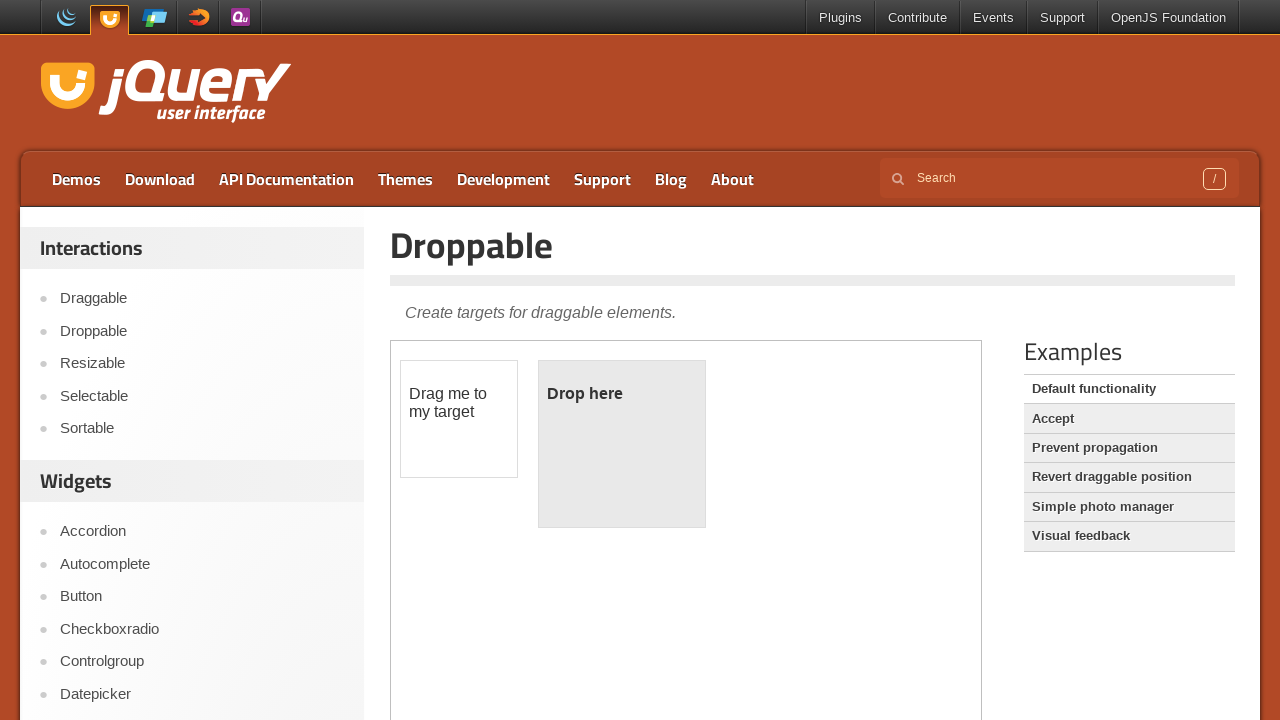

Located draggable element within iframe
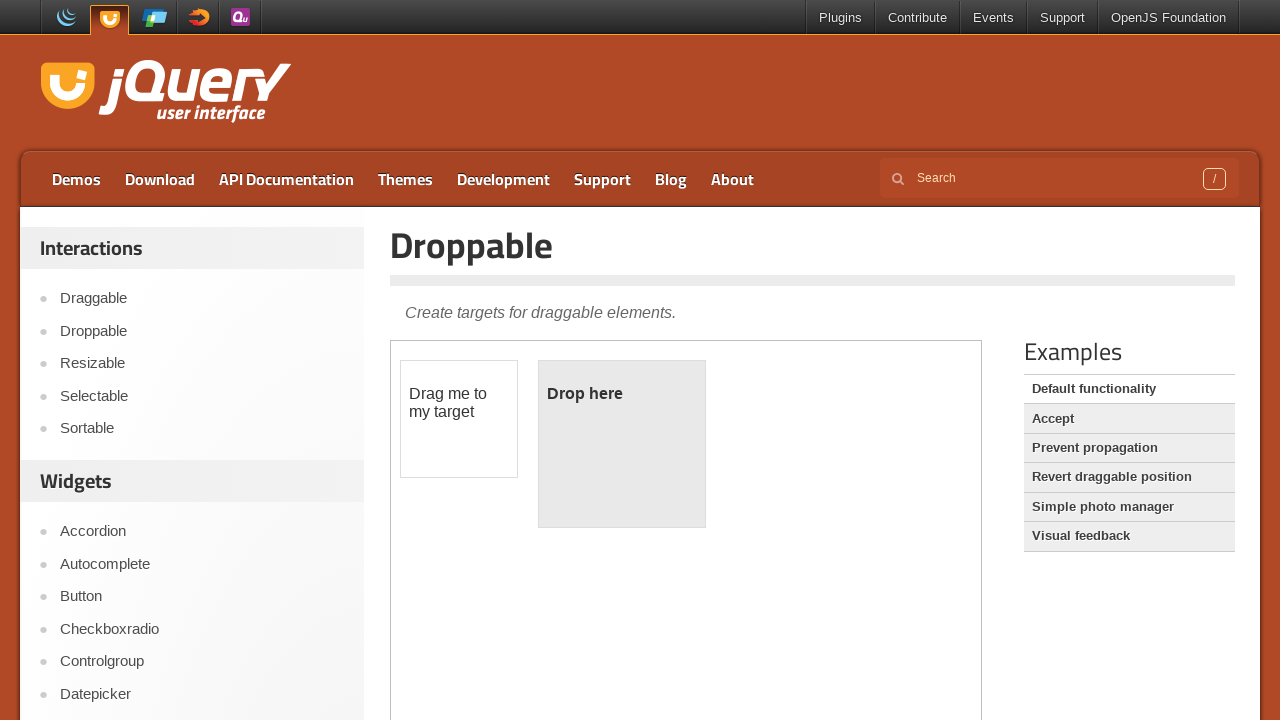

Located droppable element within iframe
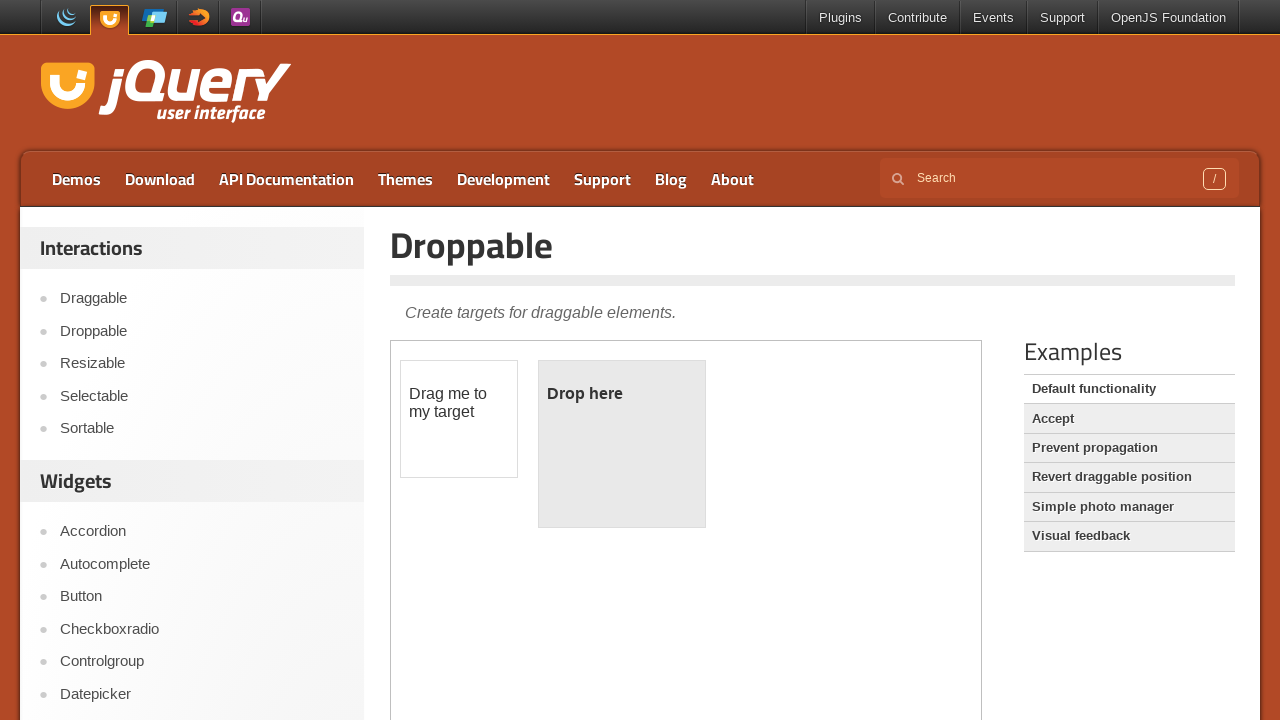

Performed drag and drop operation from draggable to droppable element at (622, 444)
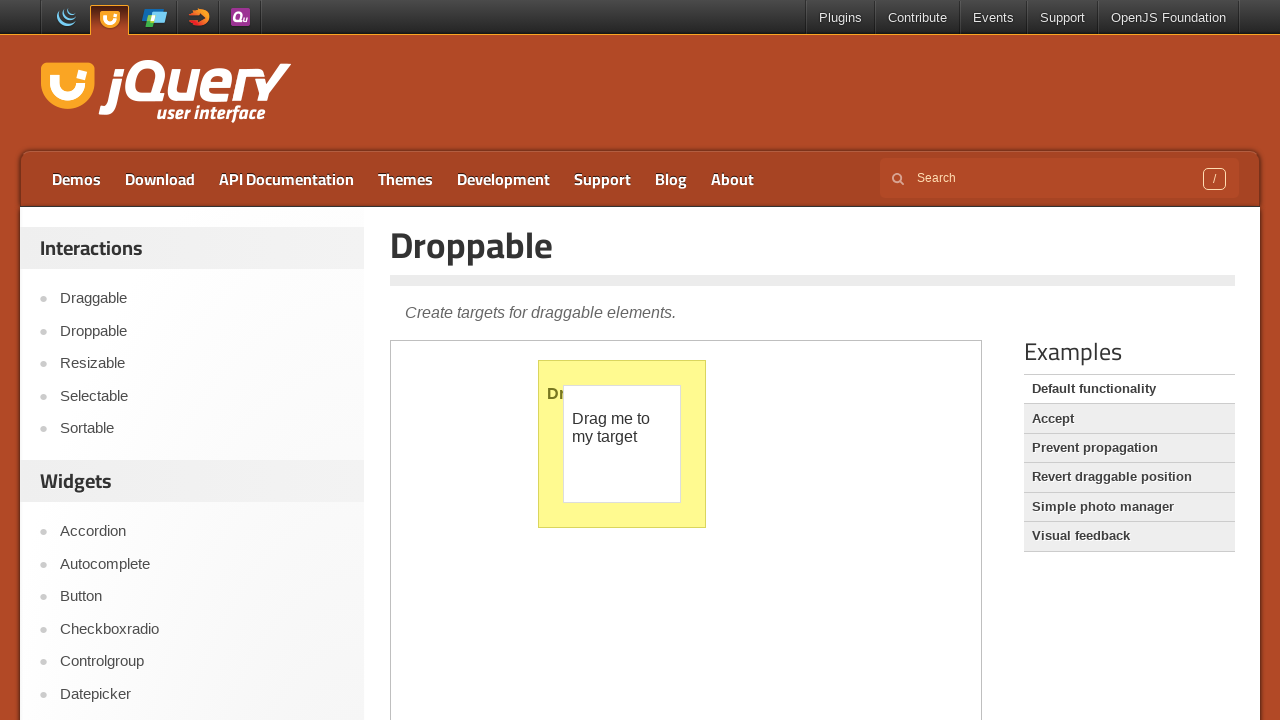

Clicked link to navigate to accepted-elements demo page at (1129, 419) on xpath=//a[@href='/resources/demos/droppable/accepted-elements.html']
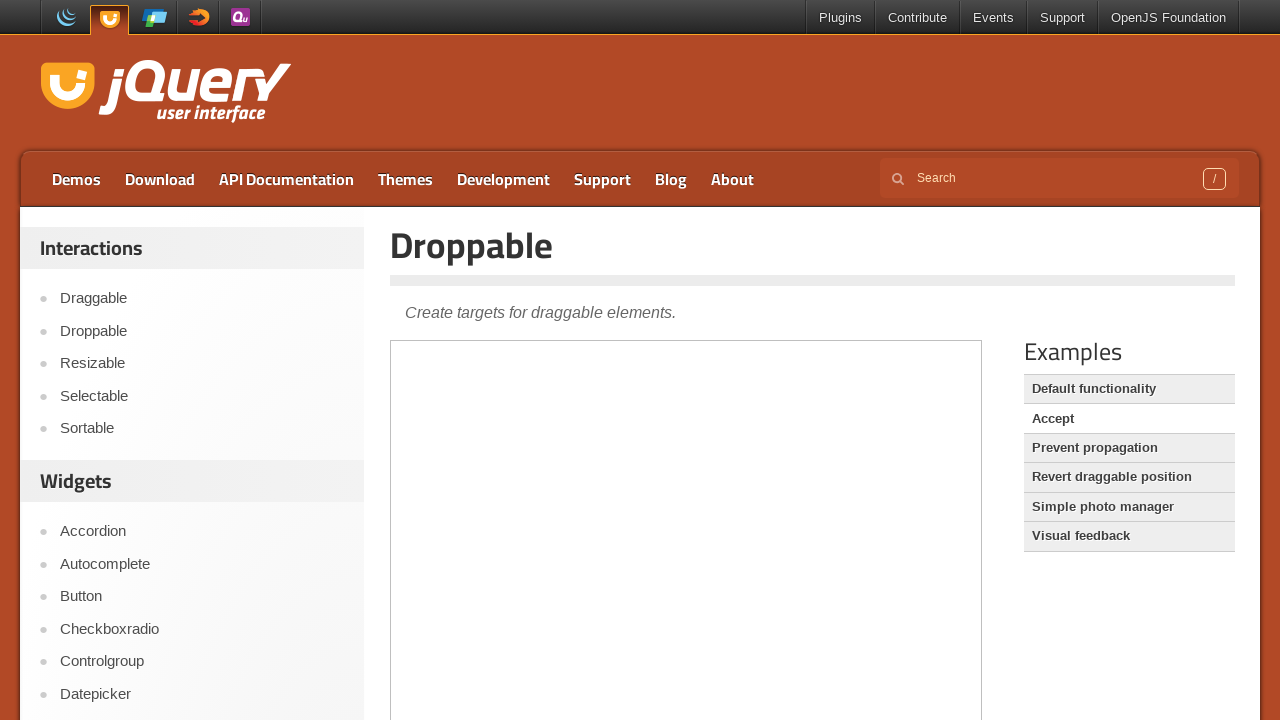

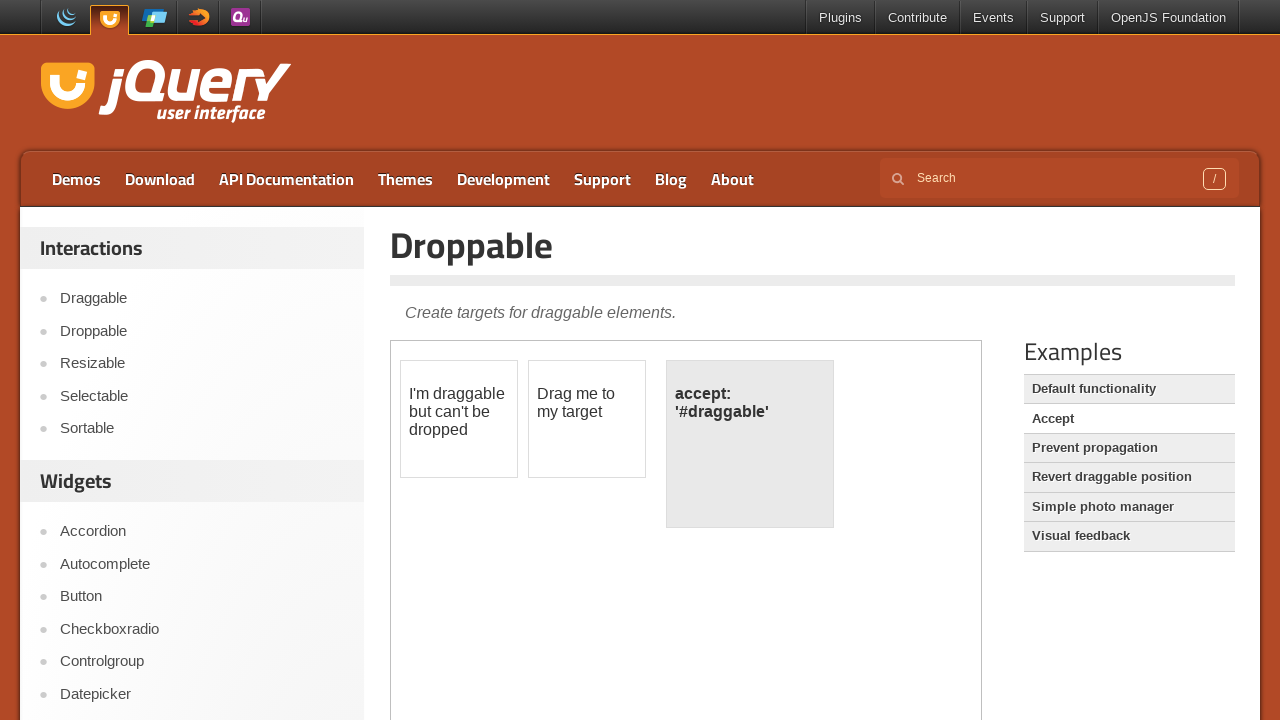